Tests that a button becomes visible after 5 seconds and can be clicked

Starting URL: https://demoqa.com/dynamic-properties

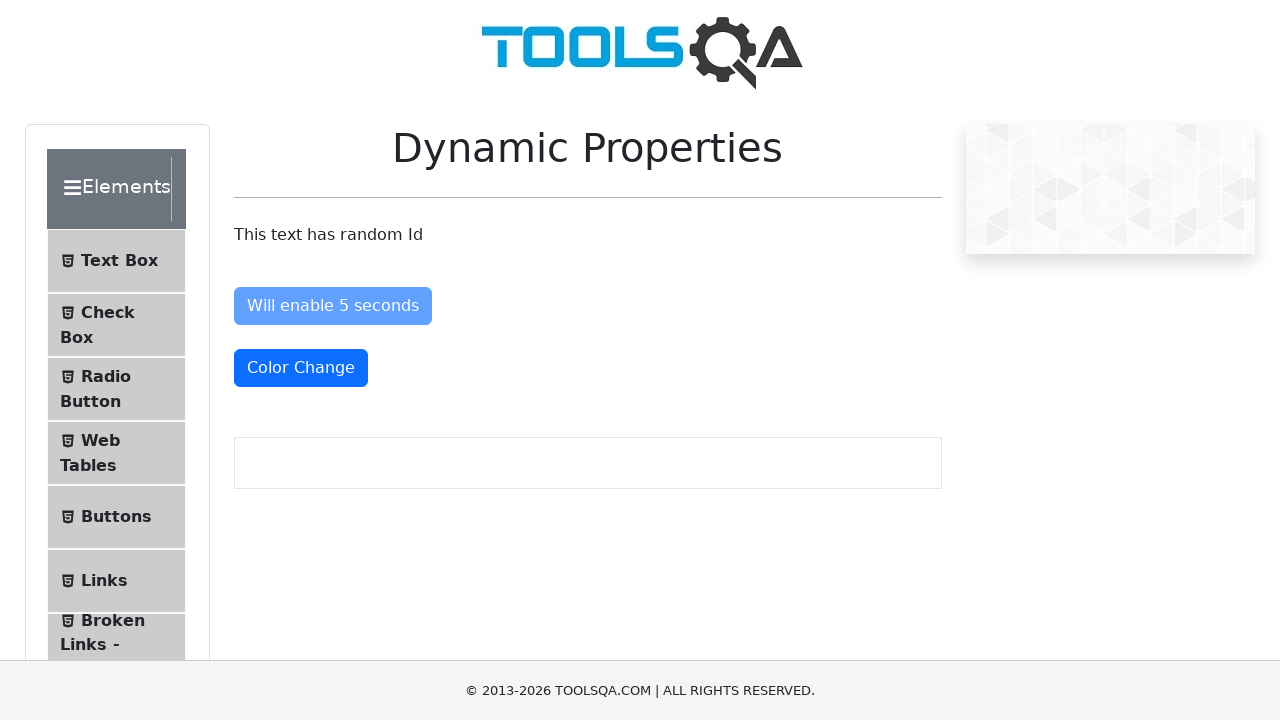

Waited for 'Visible After' button to become visible after 5 seconds
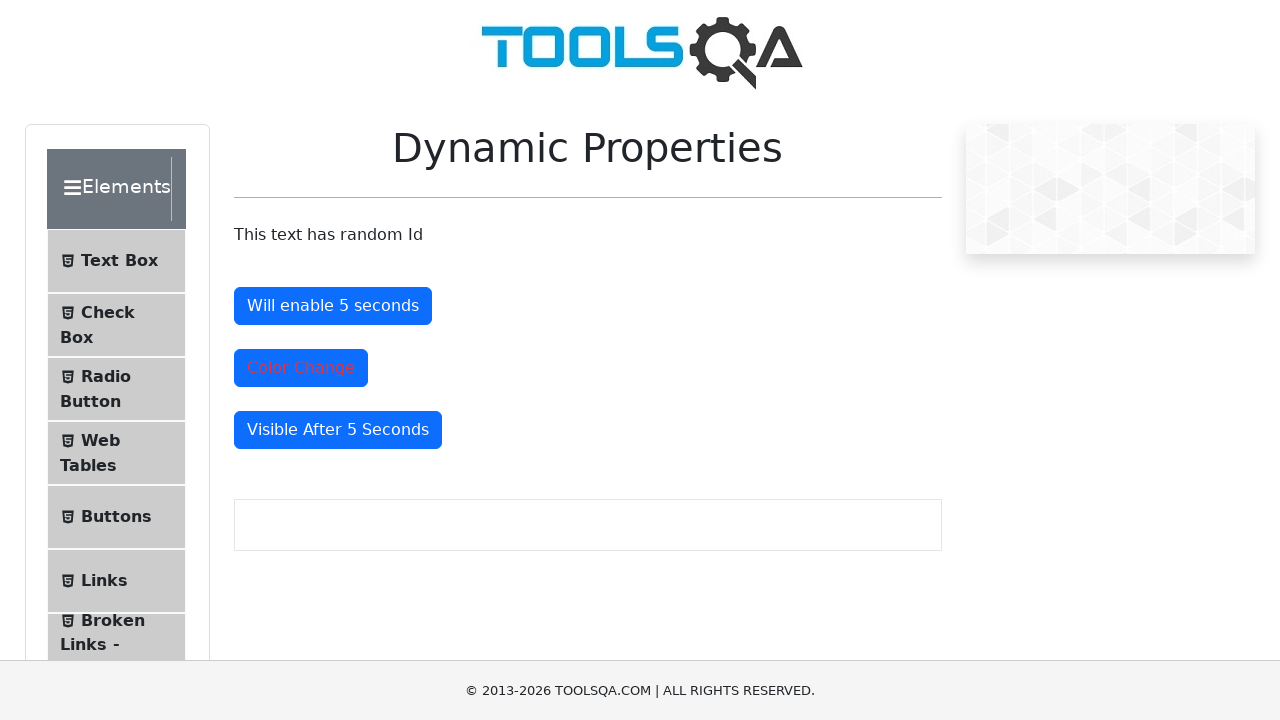

Clicked the 'Visible After' button at (338, 430) on #visibleAfter
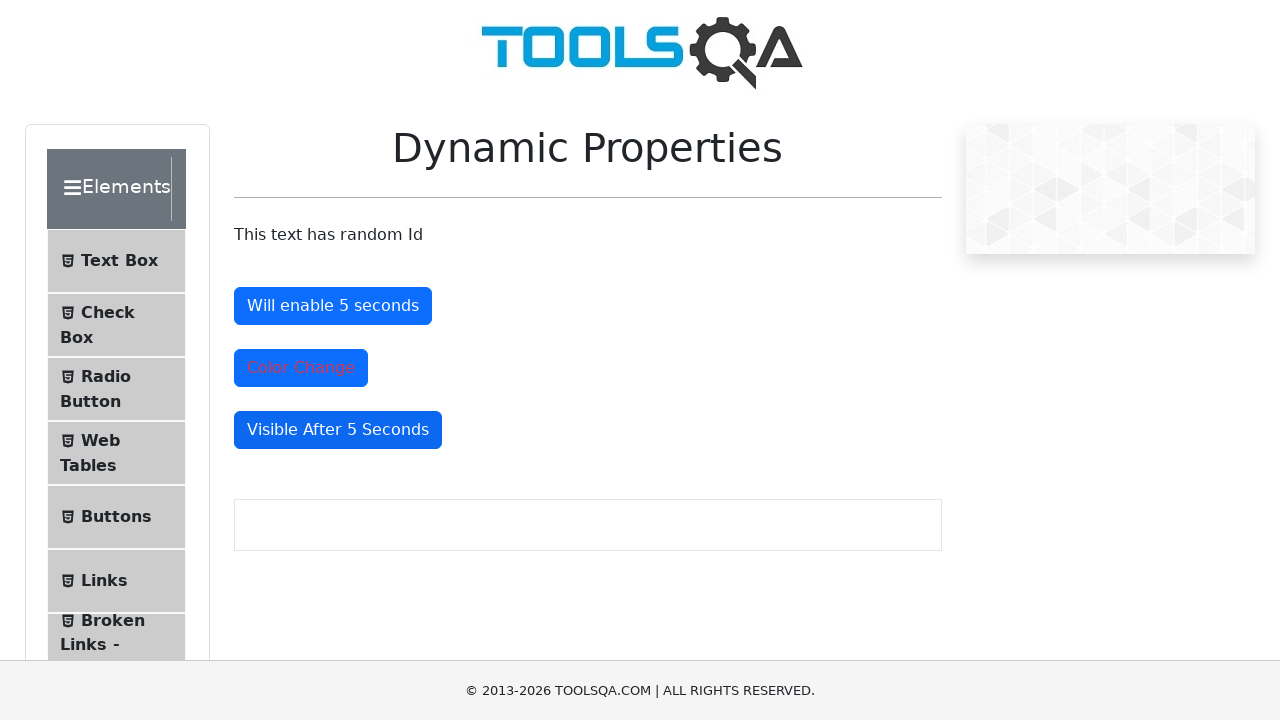

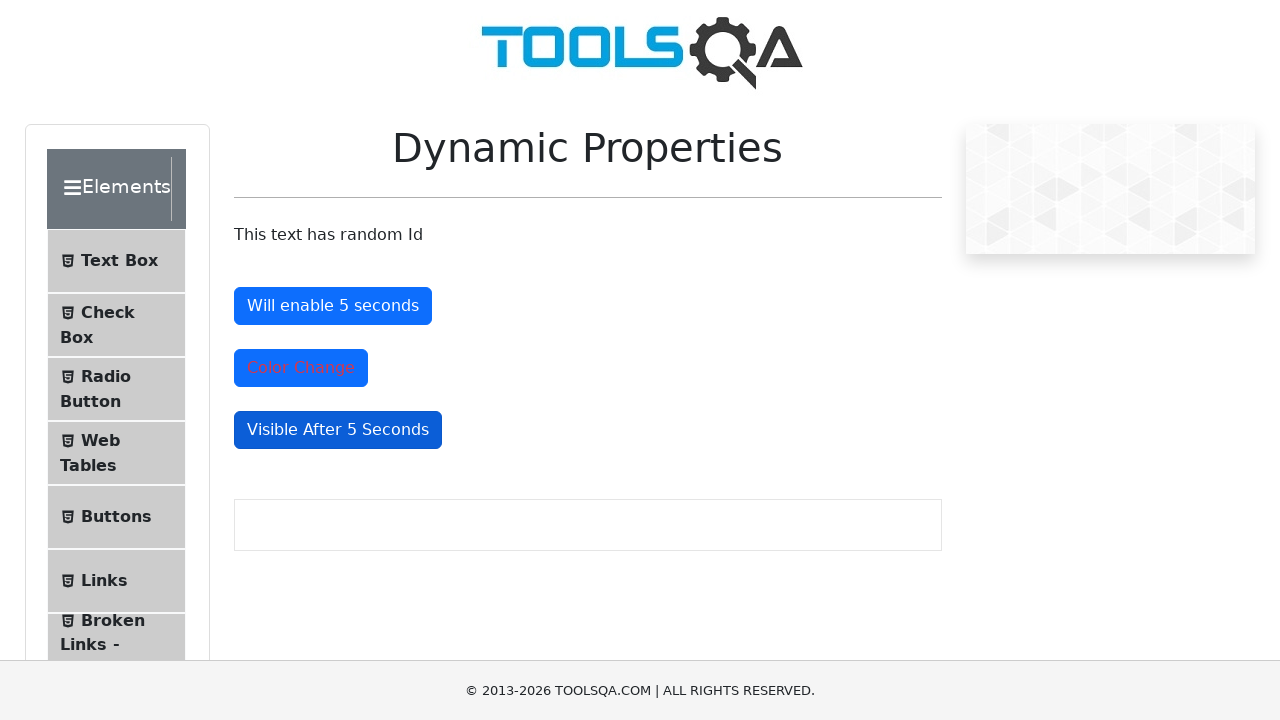